Tests dropdown selection functionality by selecting various options from multiple dropdown menus including single and multi-select dropdowns

Starting URL: https://letcode.in/dropdowns

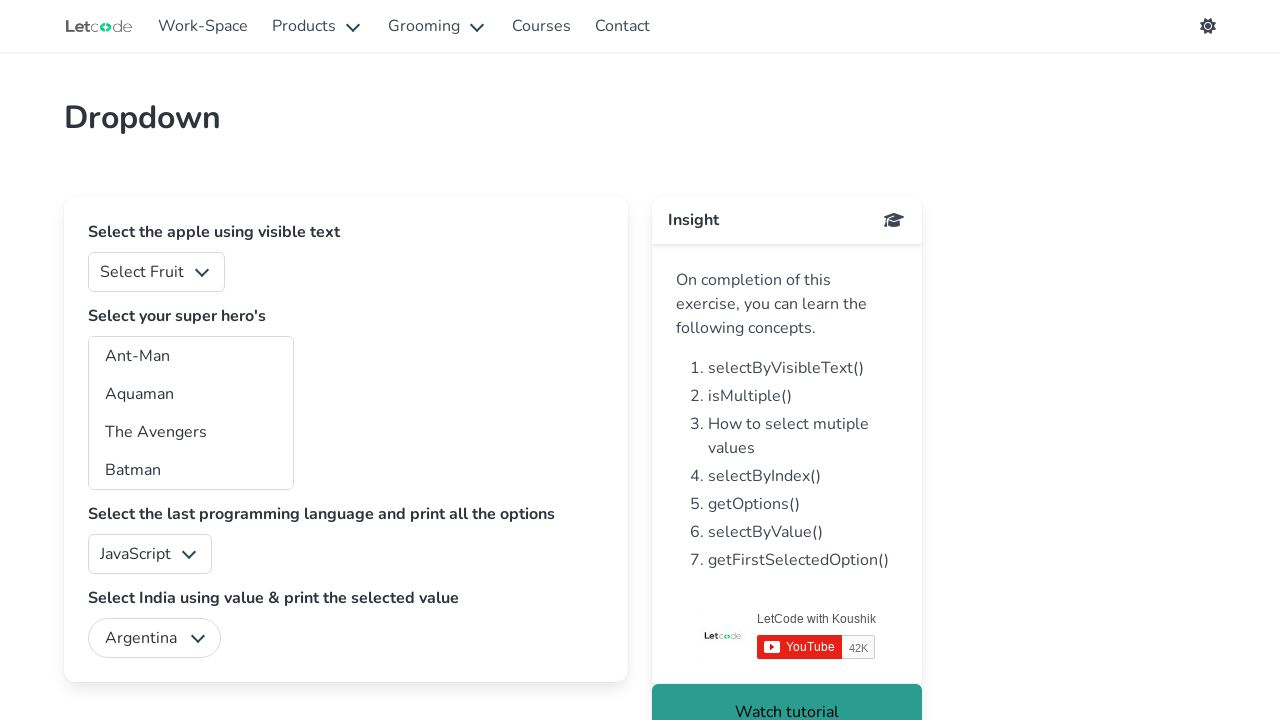

Selected 3rd fruit option from fruits dropdown on #fruits
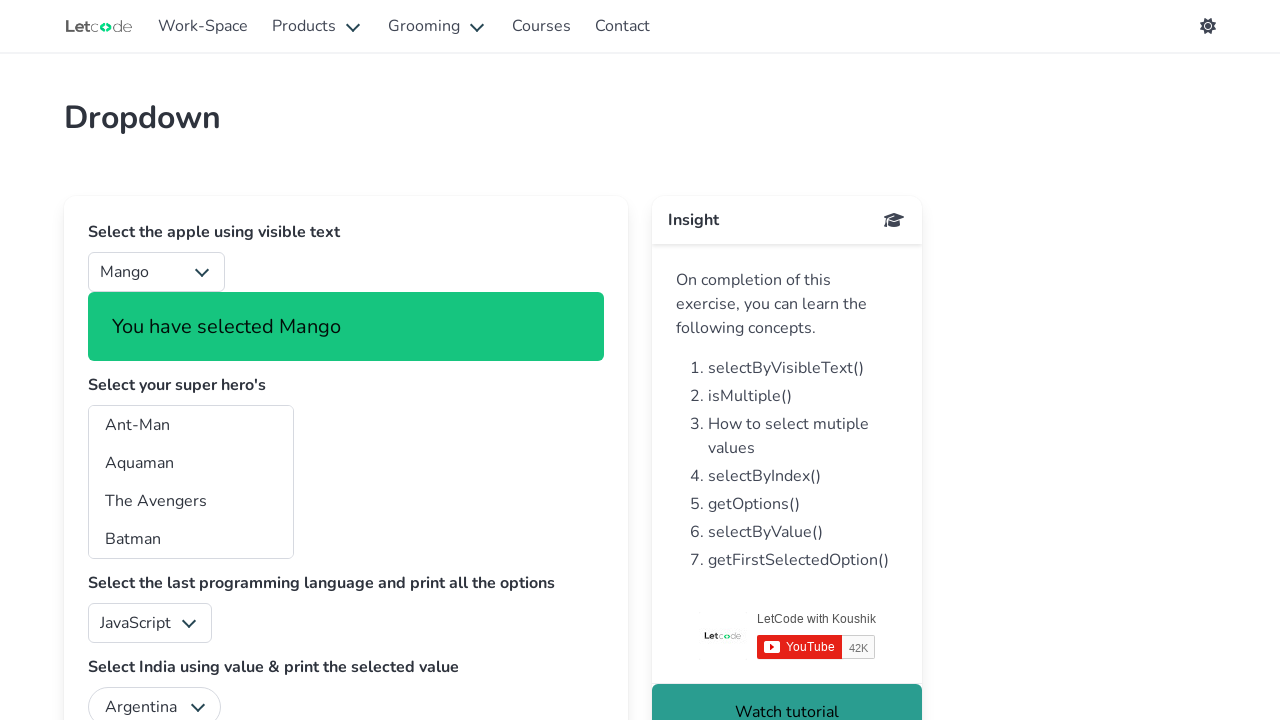

Selected superhero by index 6 from superheros dropdown on #superheros
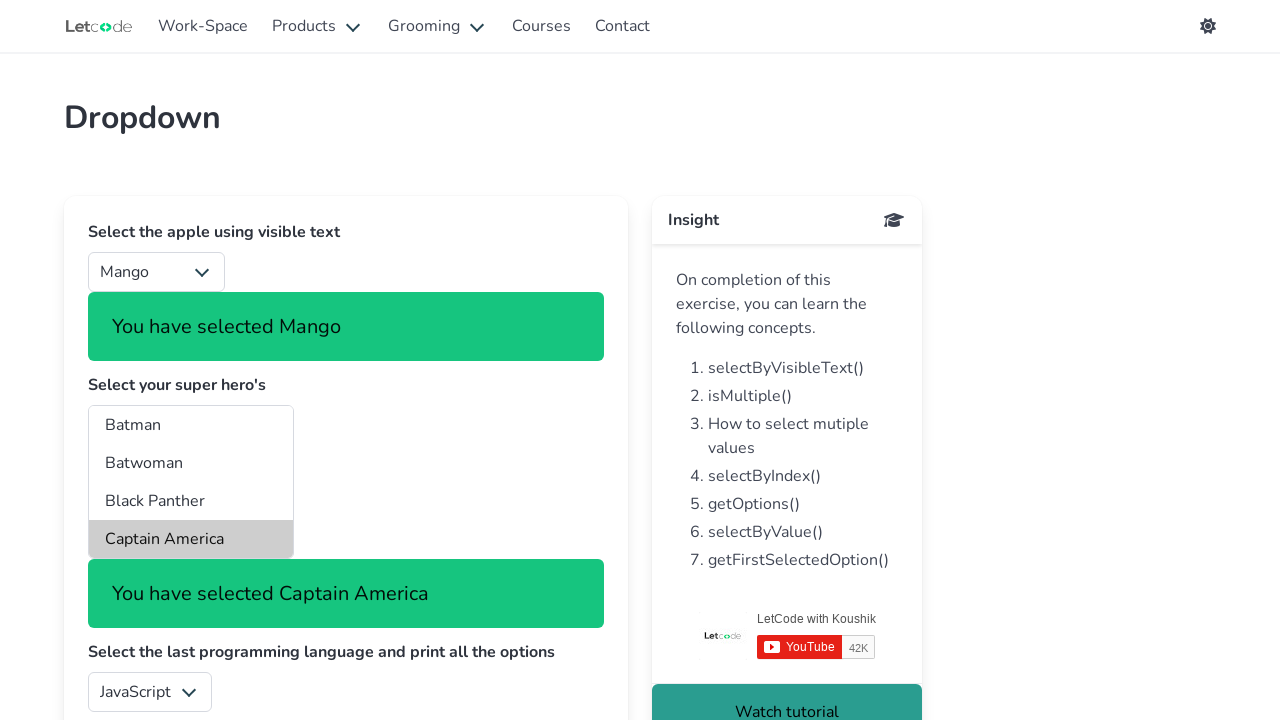

Selected superhero with value 'aq' from superheros dropdown on #superheros
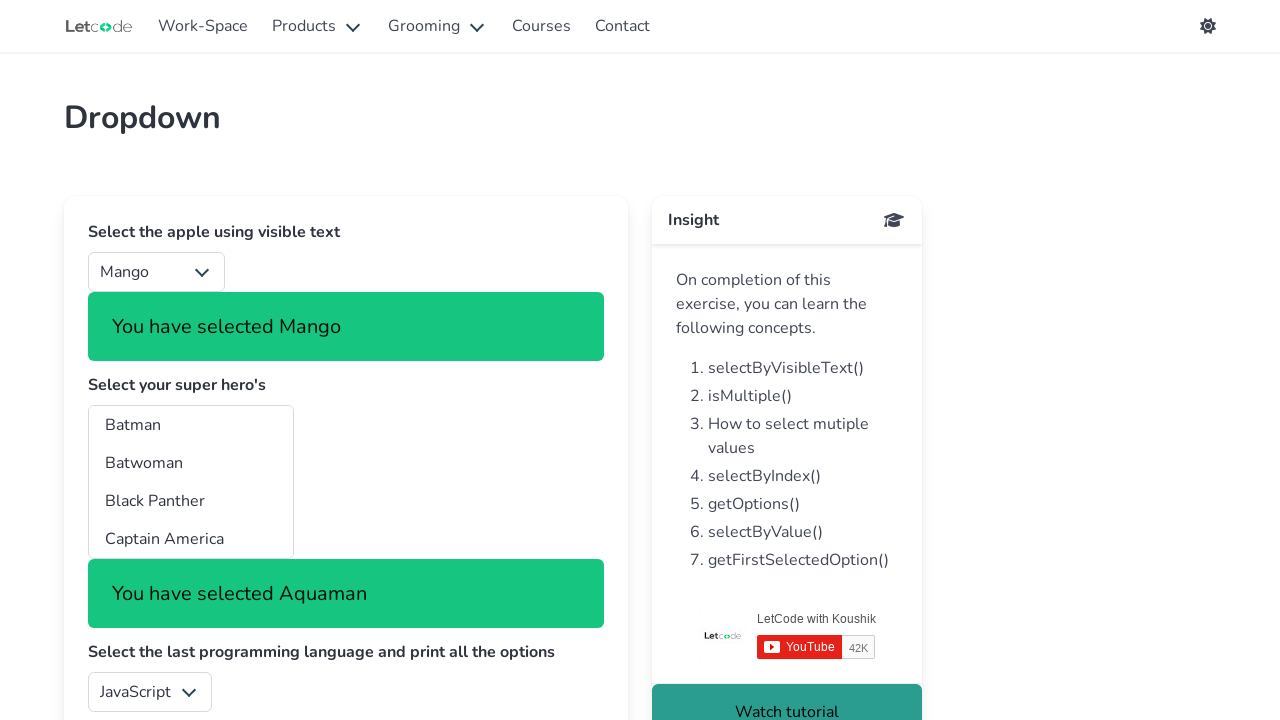

Selected 5th programming language option from lang dropdown on #lang
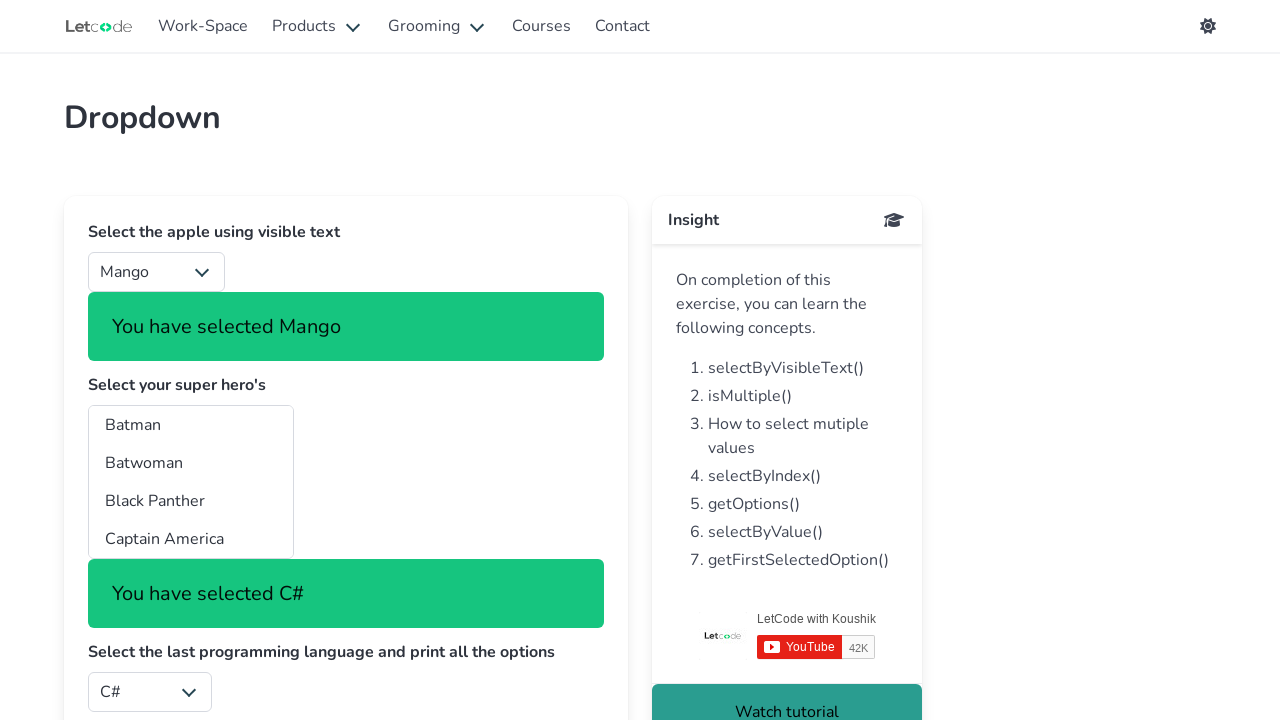

Retrieved all language options count: 5
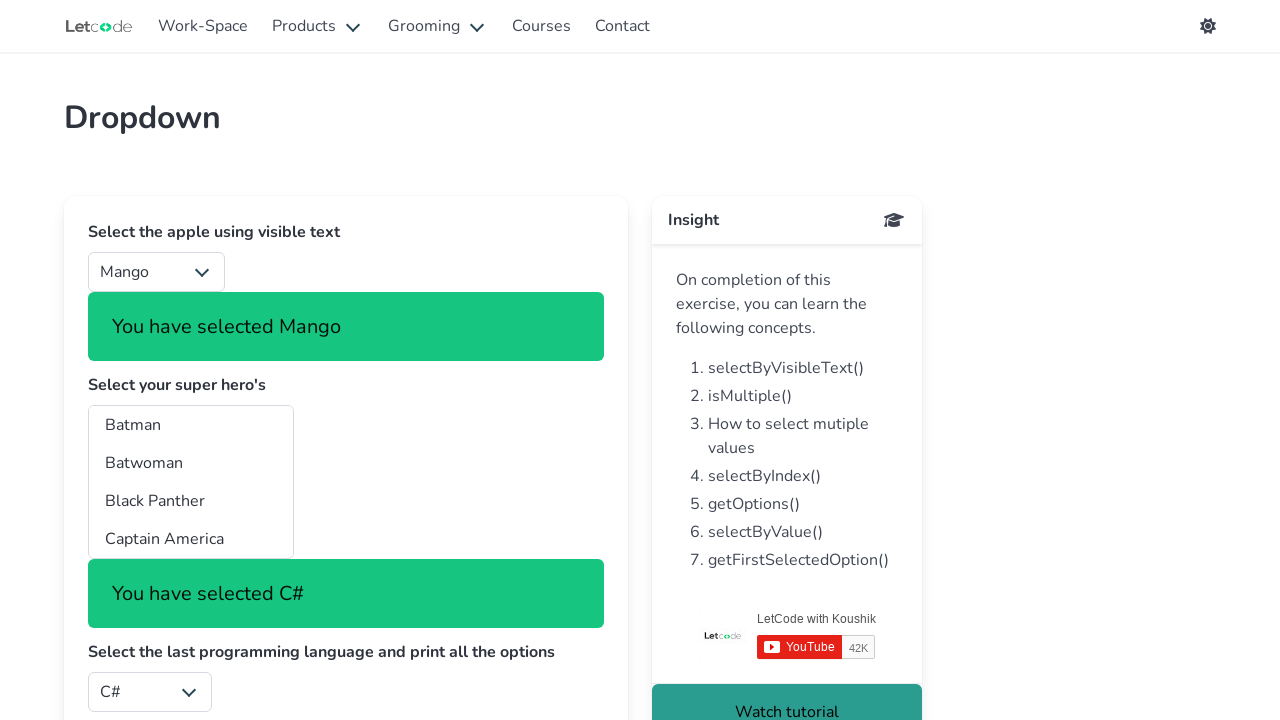

Selected 'India' from country dropdown by label on #country
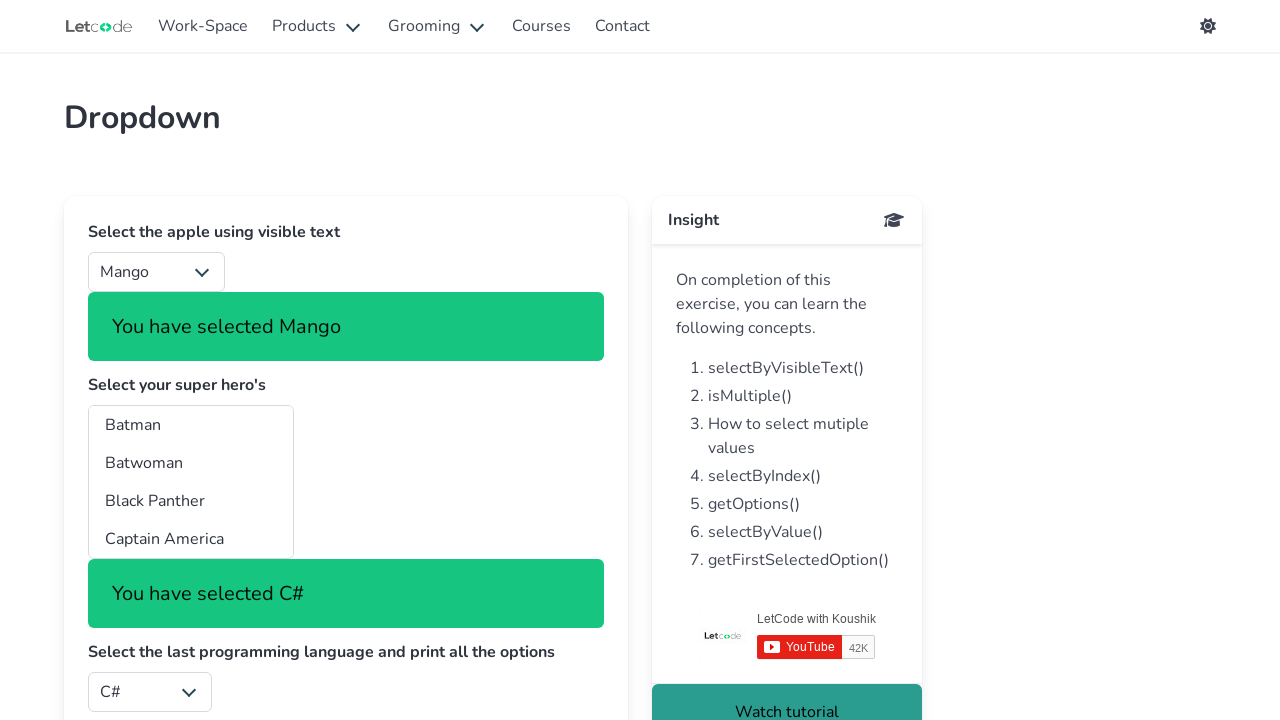

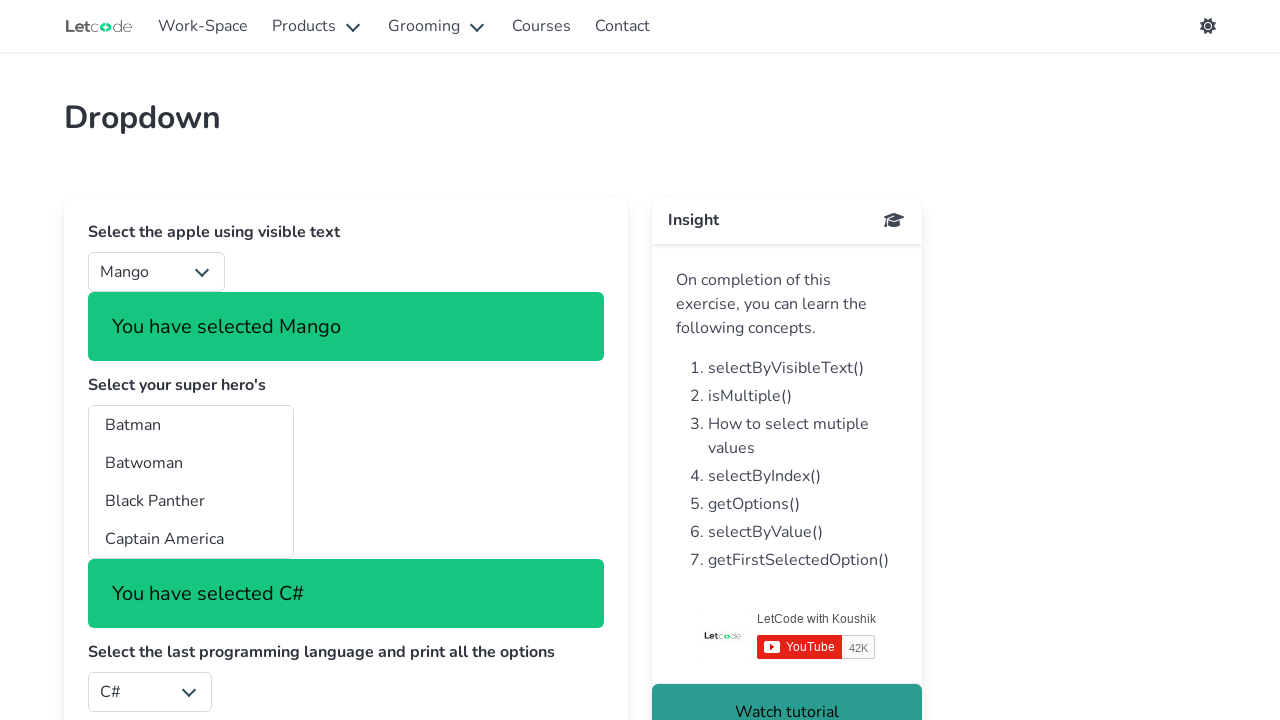